Tests product search and add-to-cart functionality on an e-commerce practice site by searching for products containing "ca", verifying 4 visible results, and adding specific items to the cart

Starting URL: https://rahulshettyacademy.com/seleniumPractise/#/

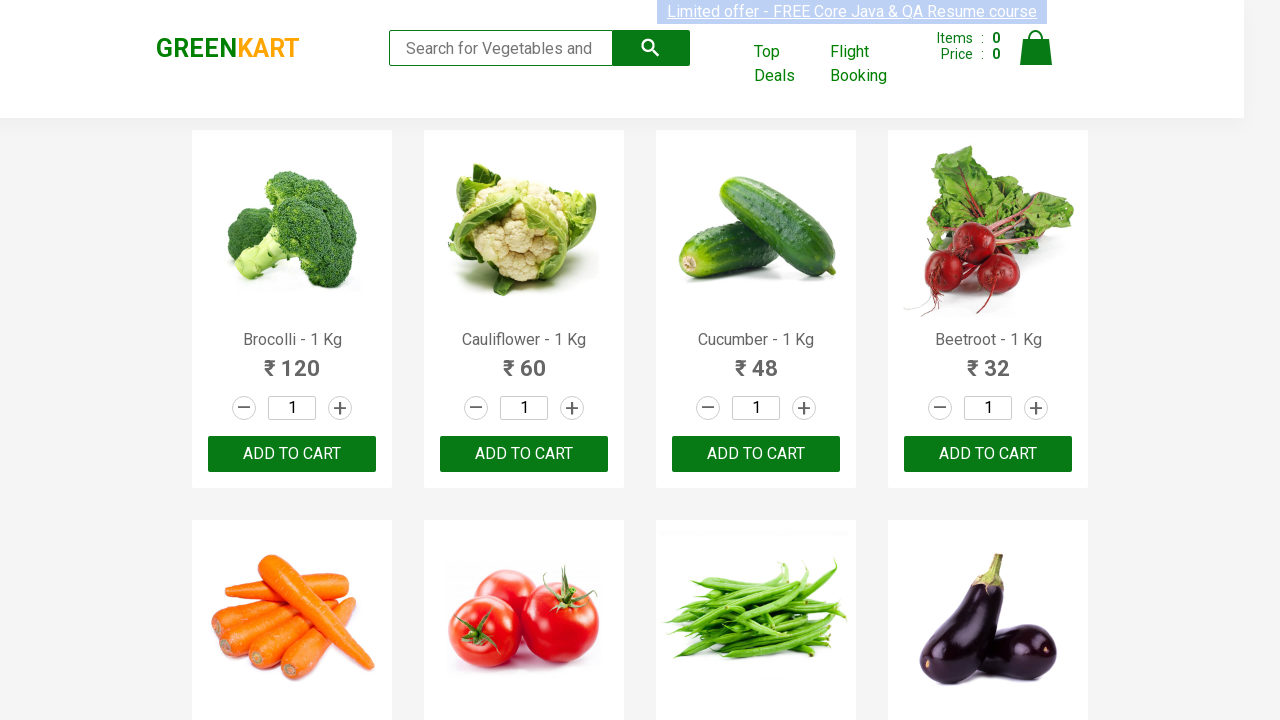

Filled search field with 'ca' on .search-keyword
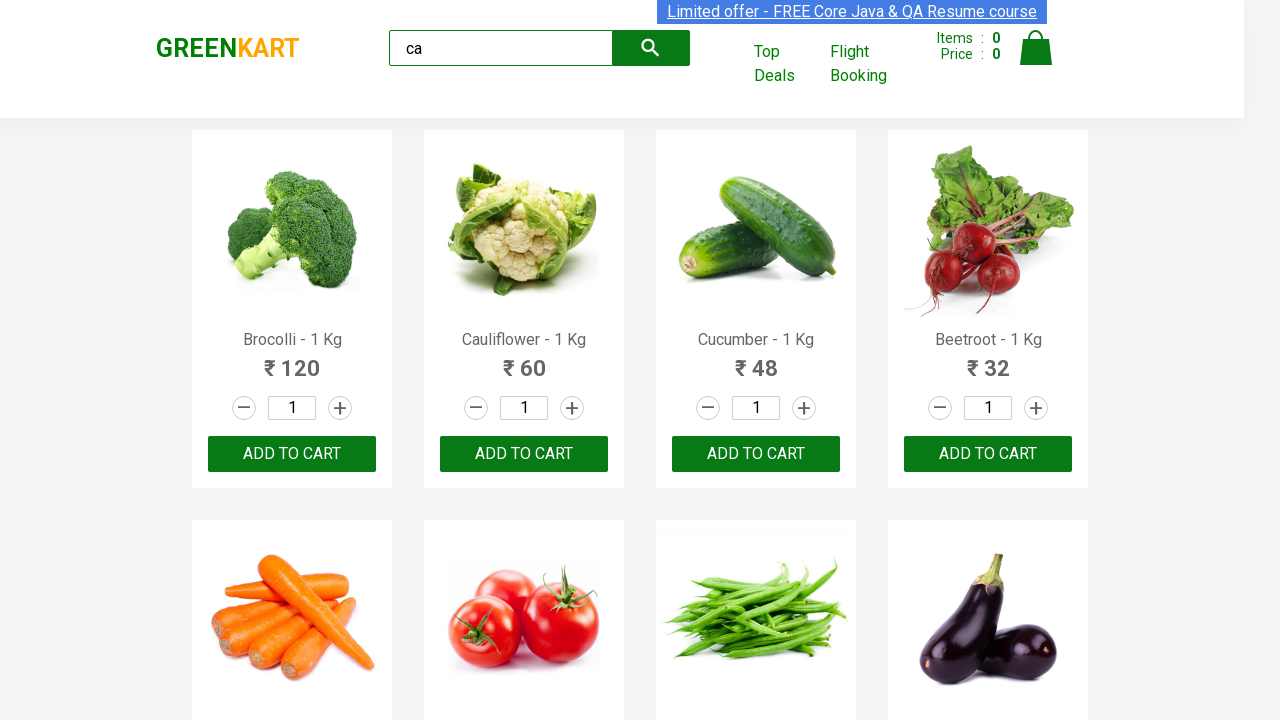

Waited 2 seconds for search results to load
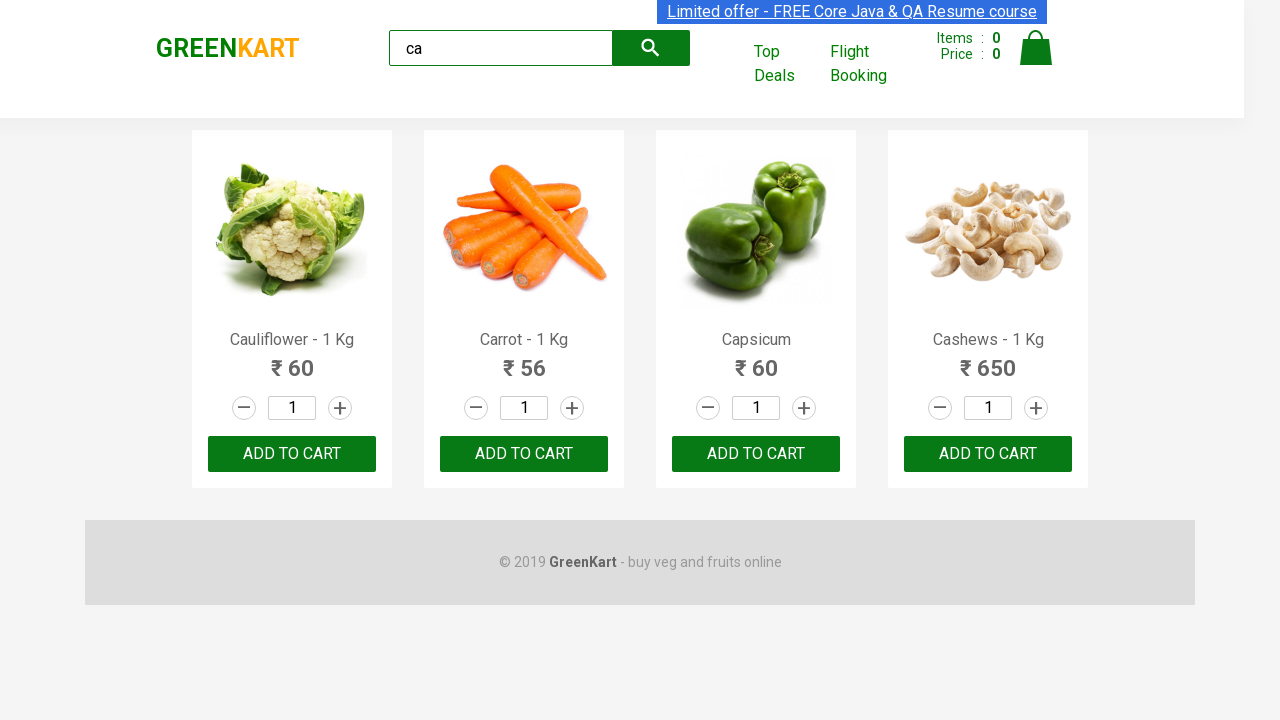

Verified 4 visible products are displayed
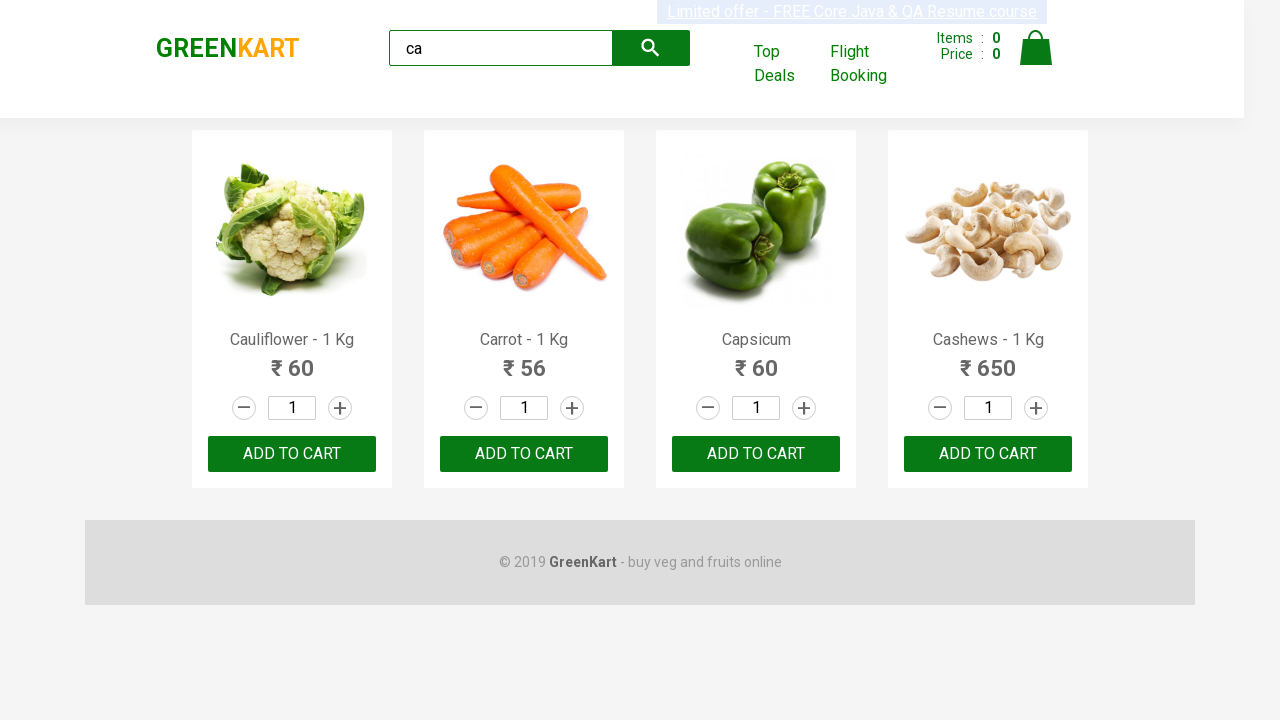

Clicked ADD TO CART button on third product at (756, 454) on .products .product >> nth=2 >> text=ADD TO CART
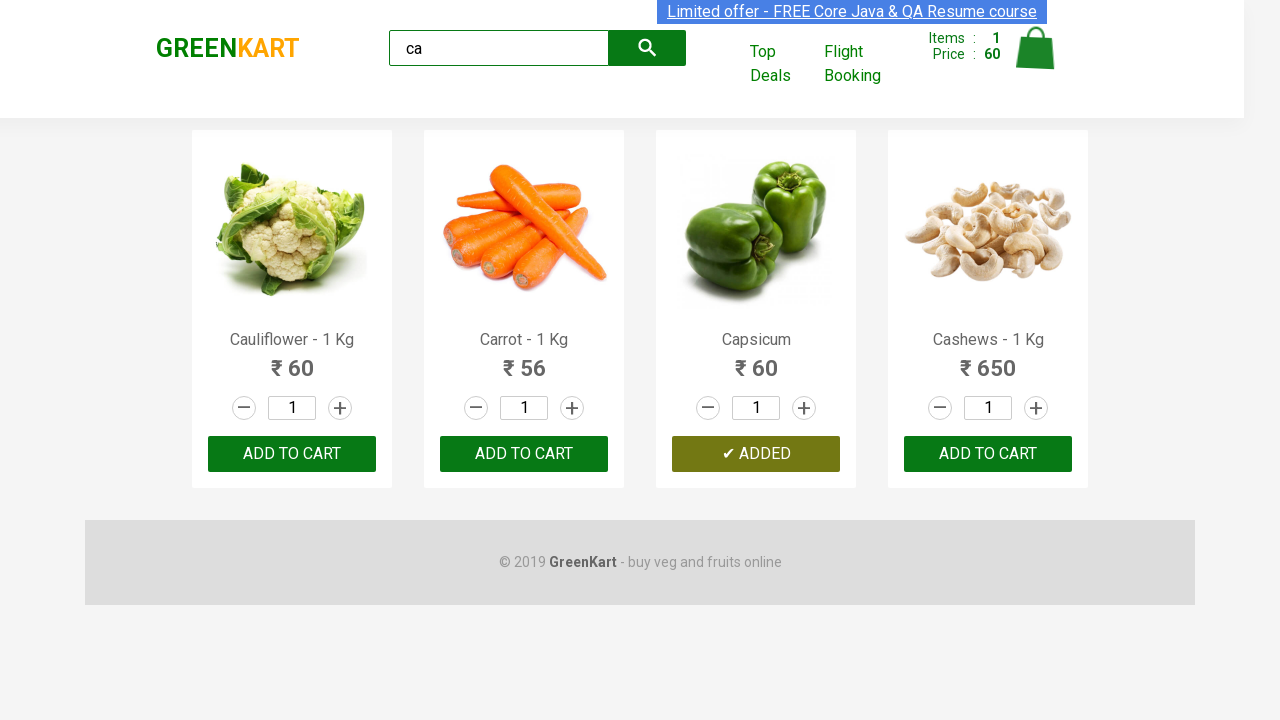

Found Cashews product and clicked ADD TO CART button at (988, 454) on .products .product >> nth=3 >> button
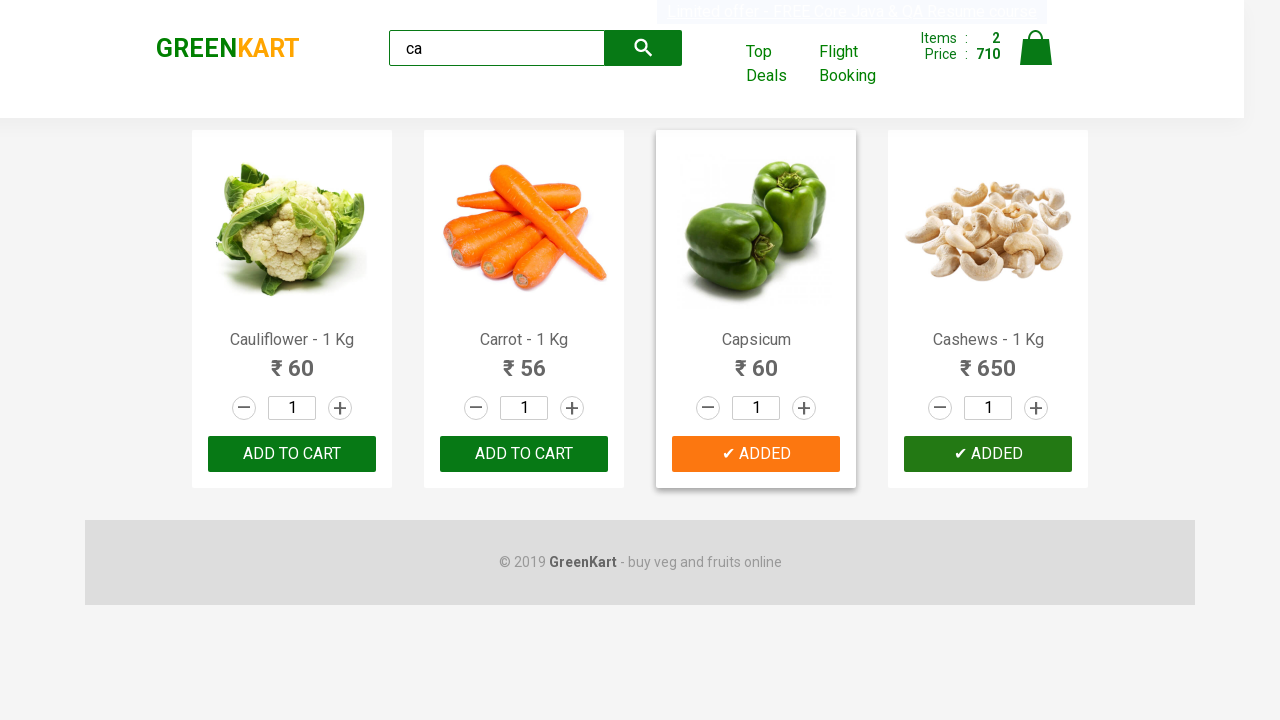

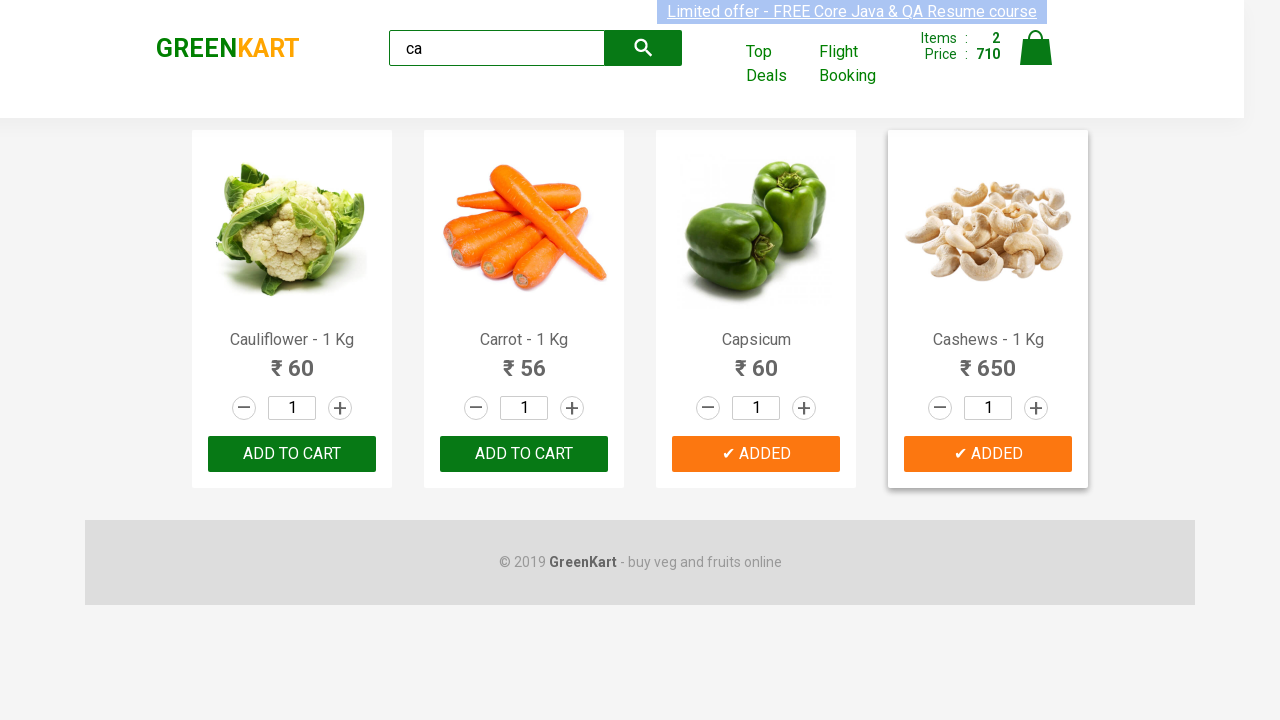